Navigates to ICRA rating category page and tests pagination functionality by clicking through multiple pages of the data table.

Starting URL: https://www.icra.in/Rating/RatingCategory?RatingType=CR&RatingCategoryId=5

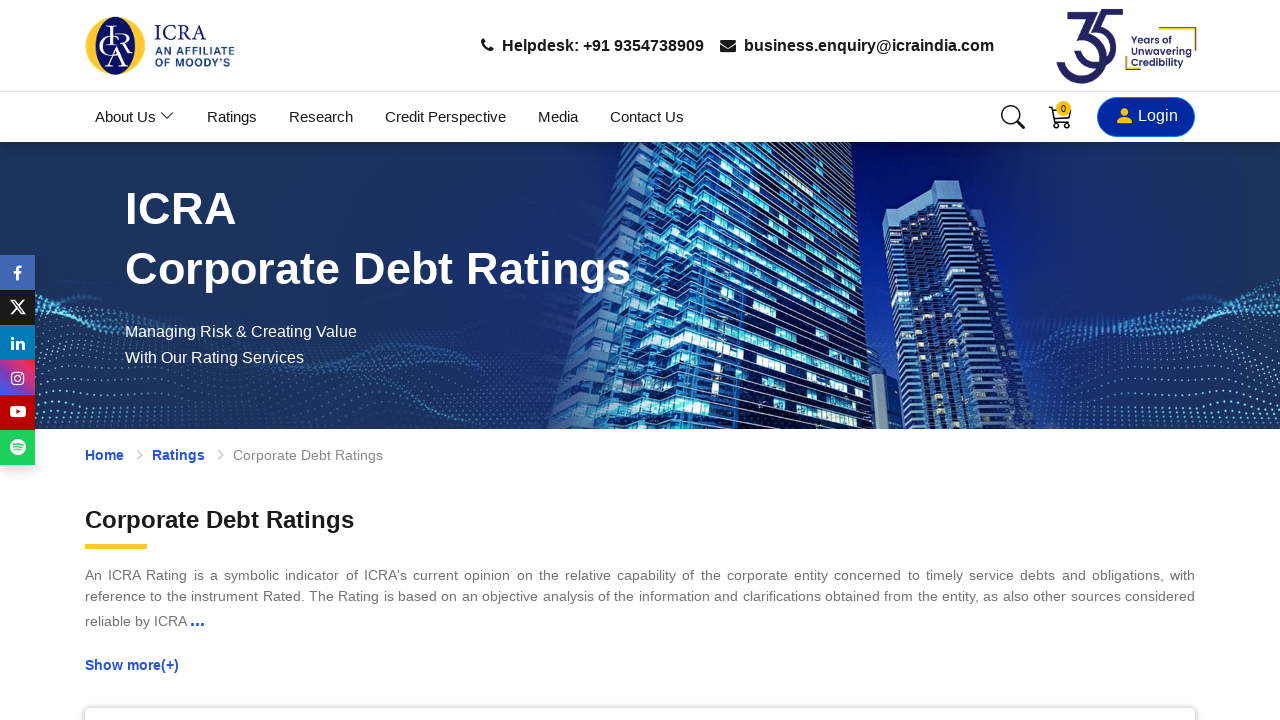

Waited for data table to load
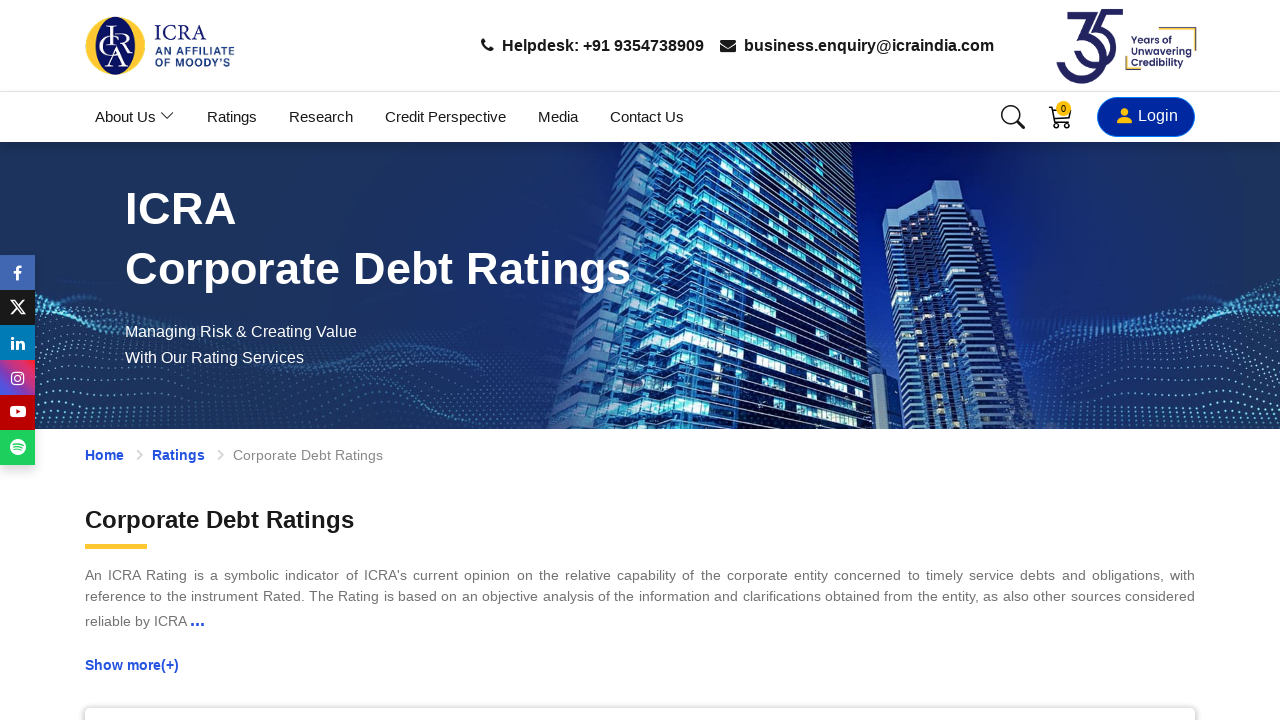

Waited for table rows to be visible
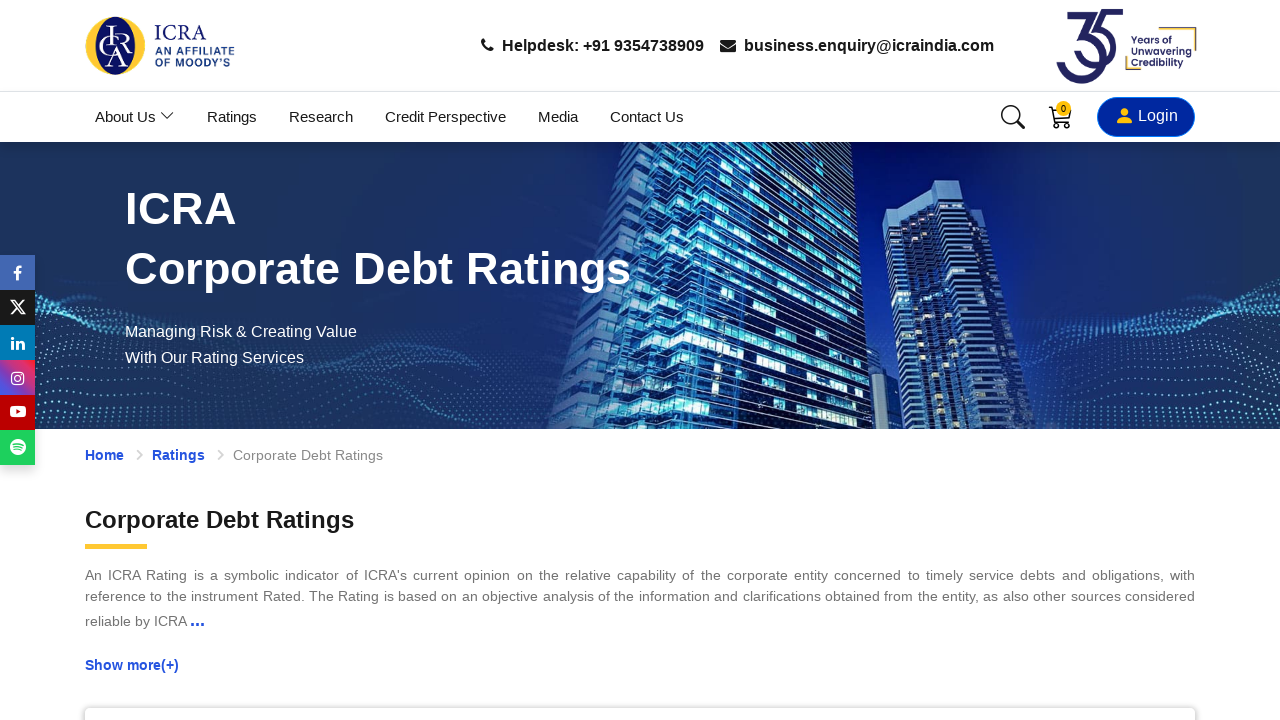

Scrolled to pagination area for page 1
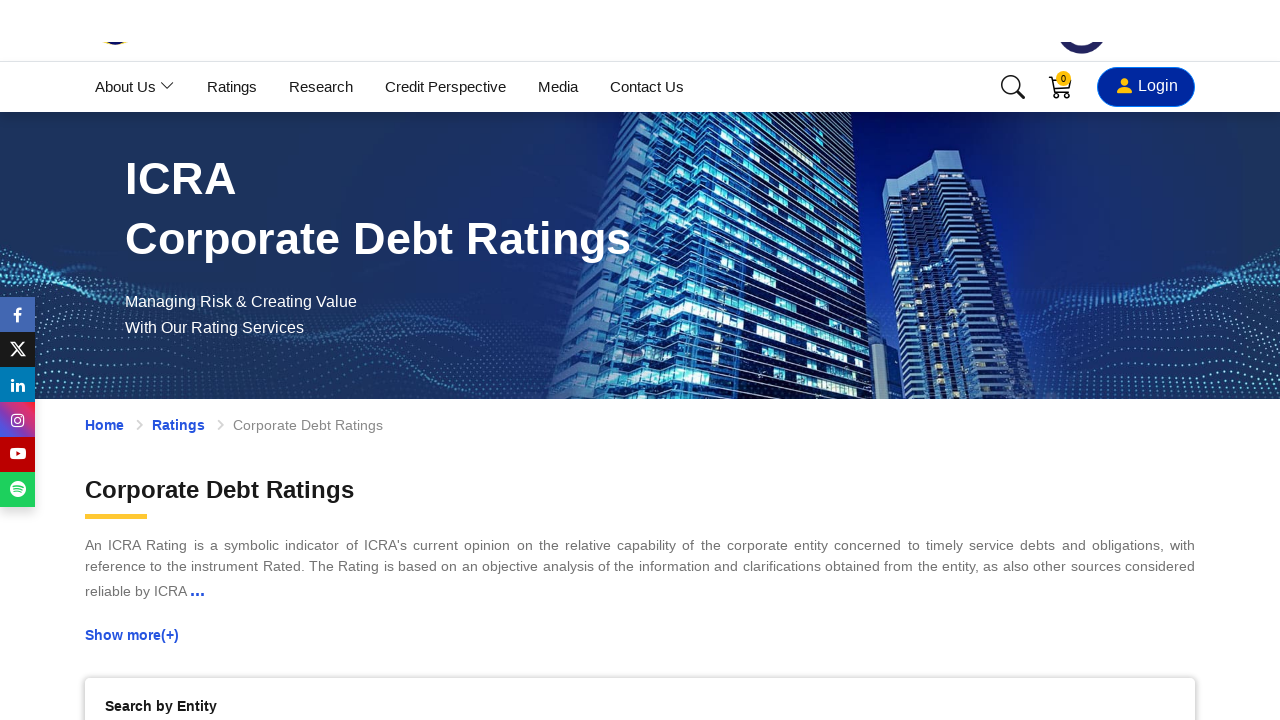

Waited for scroll animation to complete
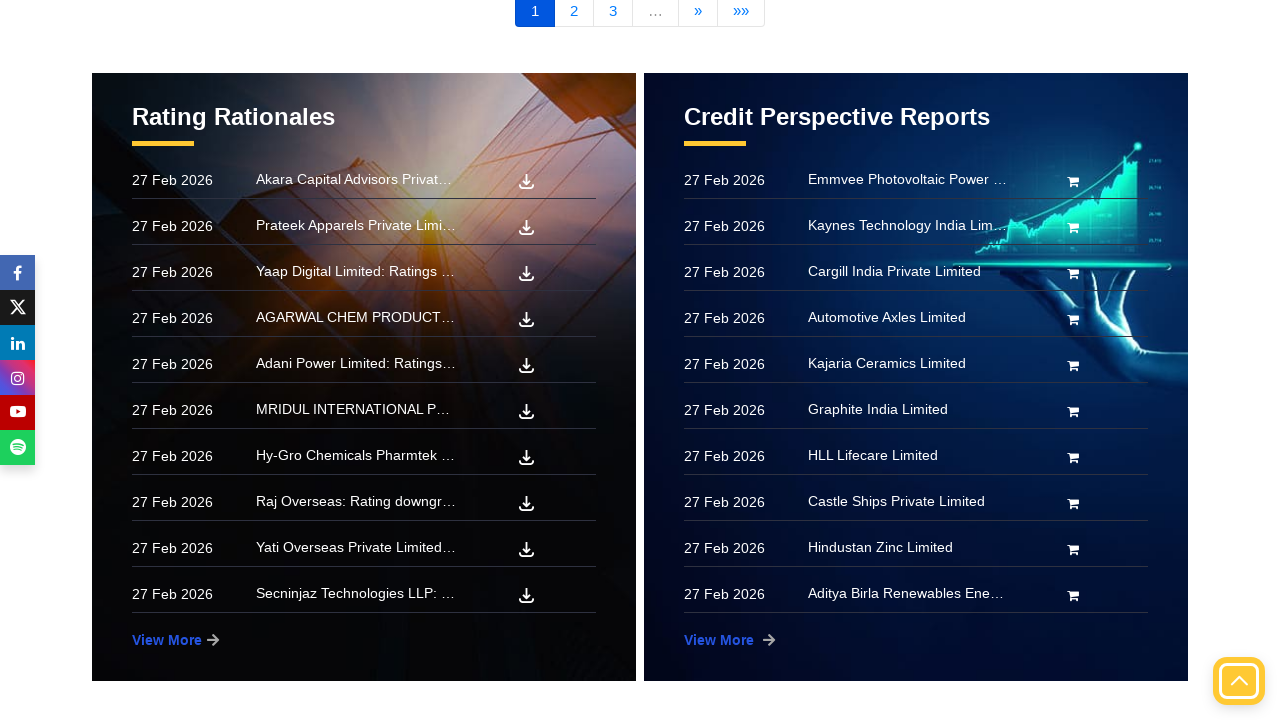

Clicked next button to navigate to page 2 at (741, 17) on xpath=//*[@id="contentPager"]/div/ul/li[6]/a
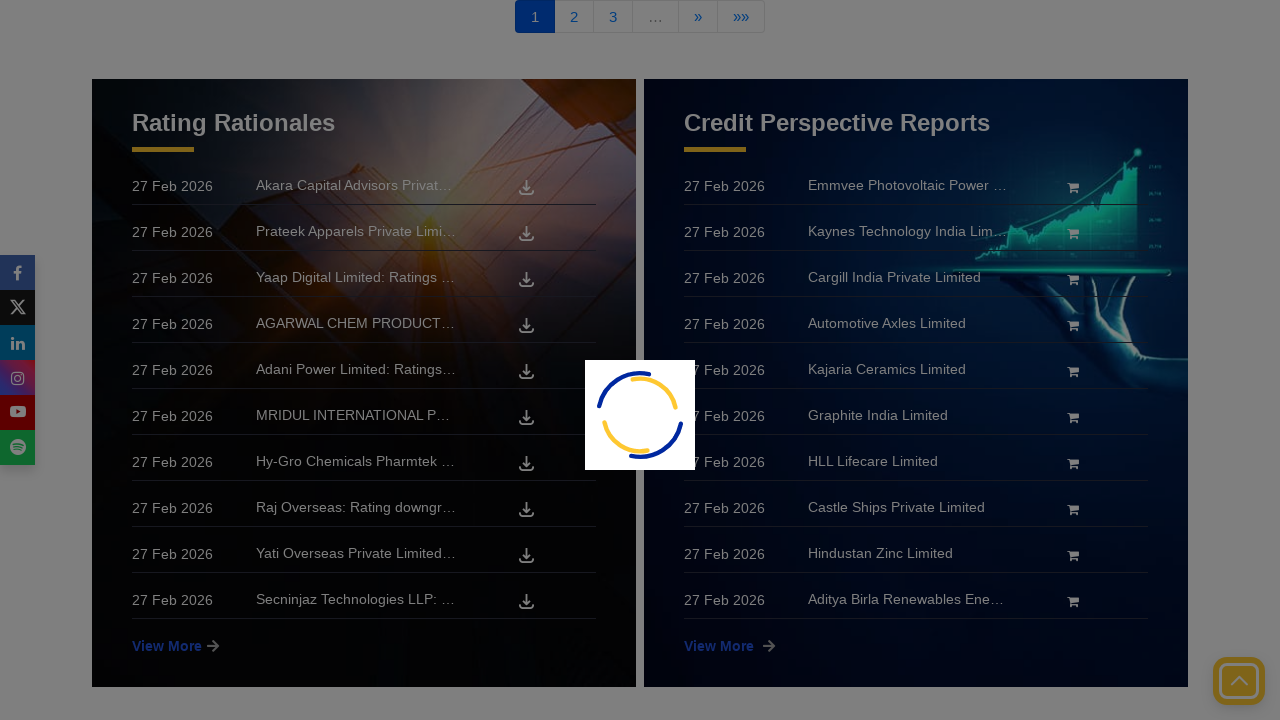

Waited for table to update with data from page 2
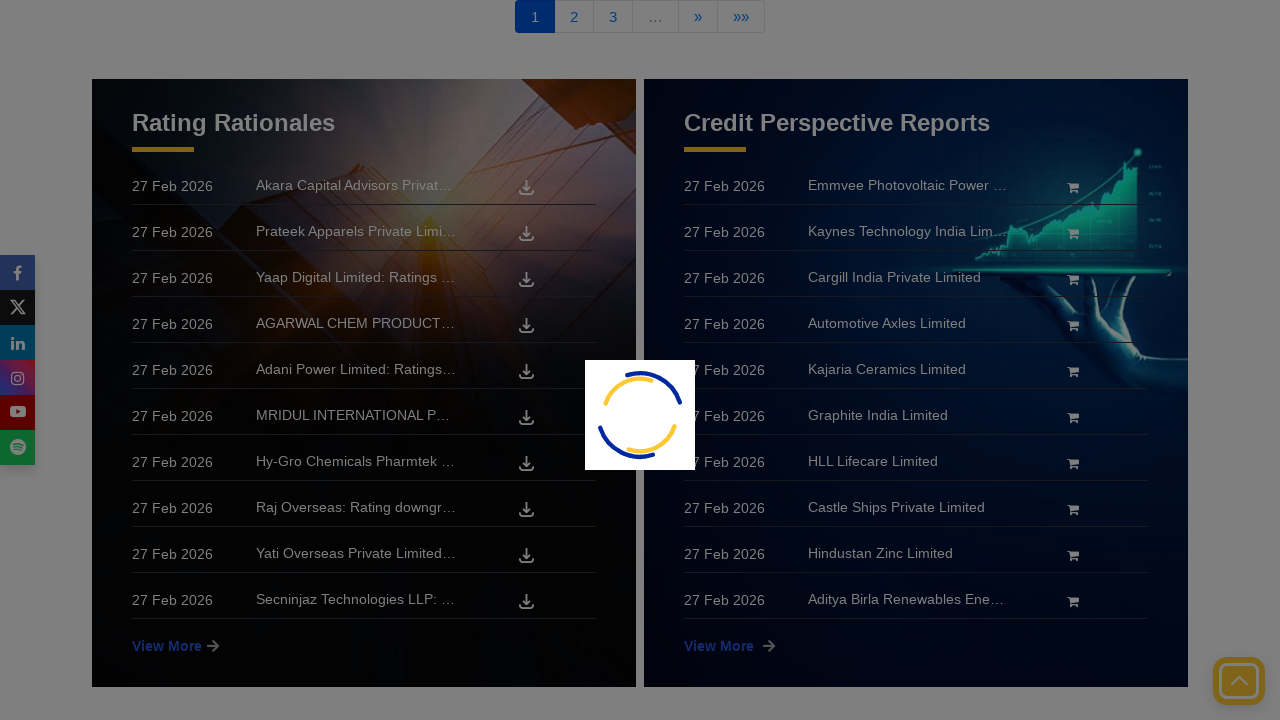

Scrolled to pagination area for page 2
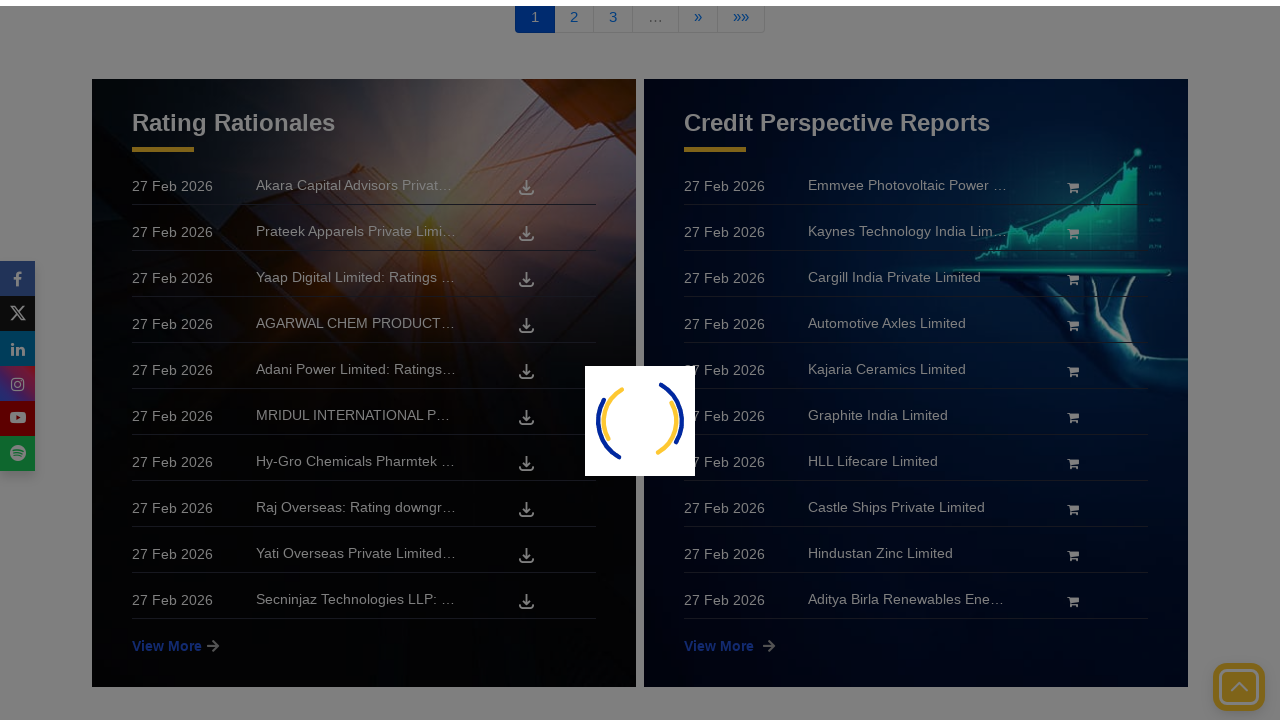

Waited for scroll animation to complete
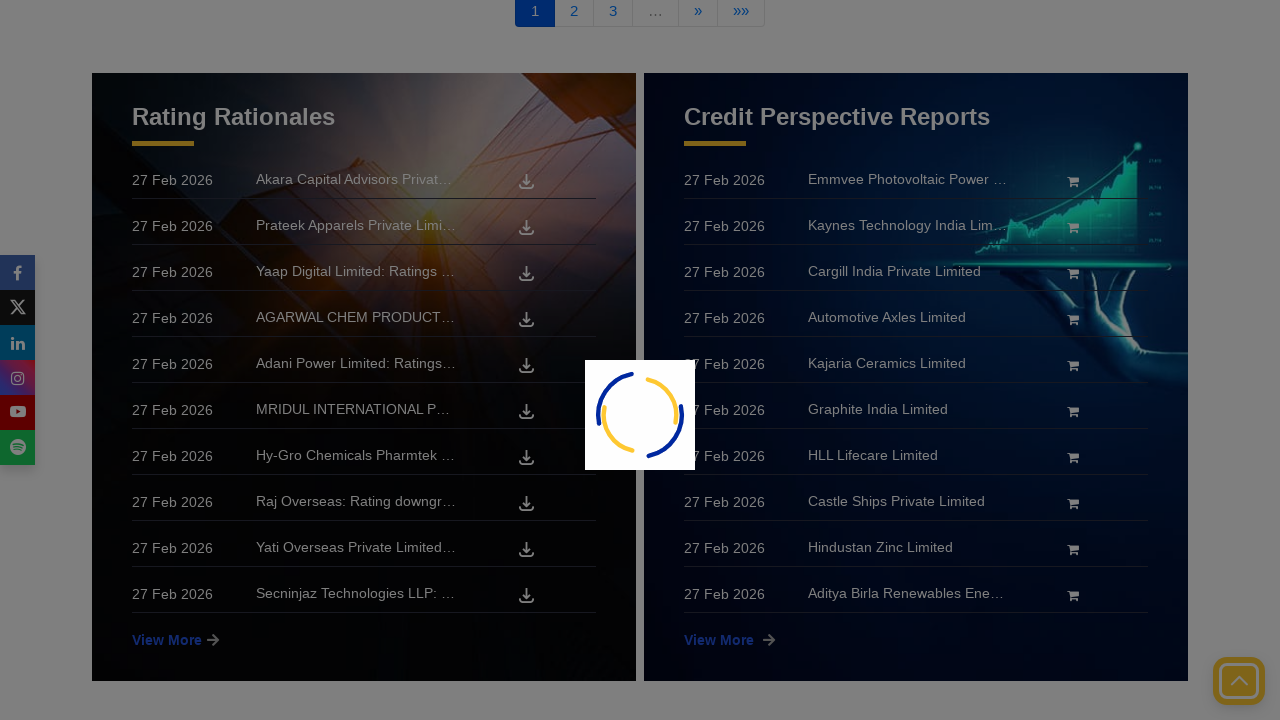

Clicked next button to navigate to page 3 at (761, 361) on xpath=//*[@id="contentPager"]/div/ul/li[6]/a
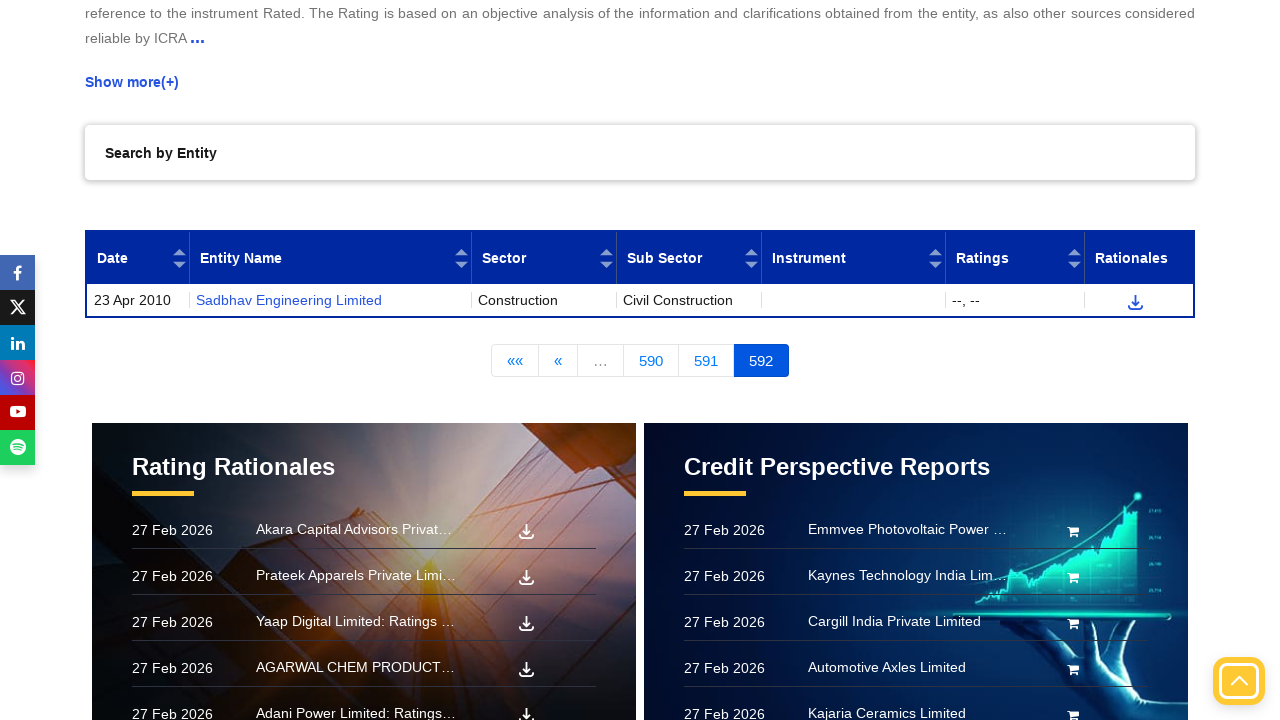

Waited for table to update with data from page 3
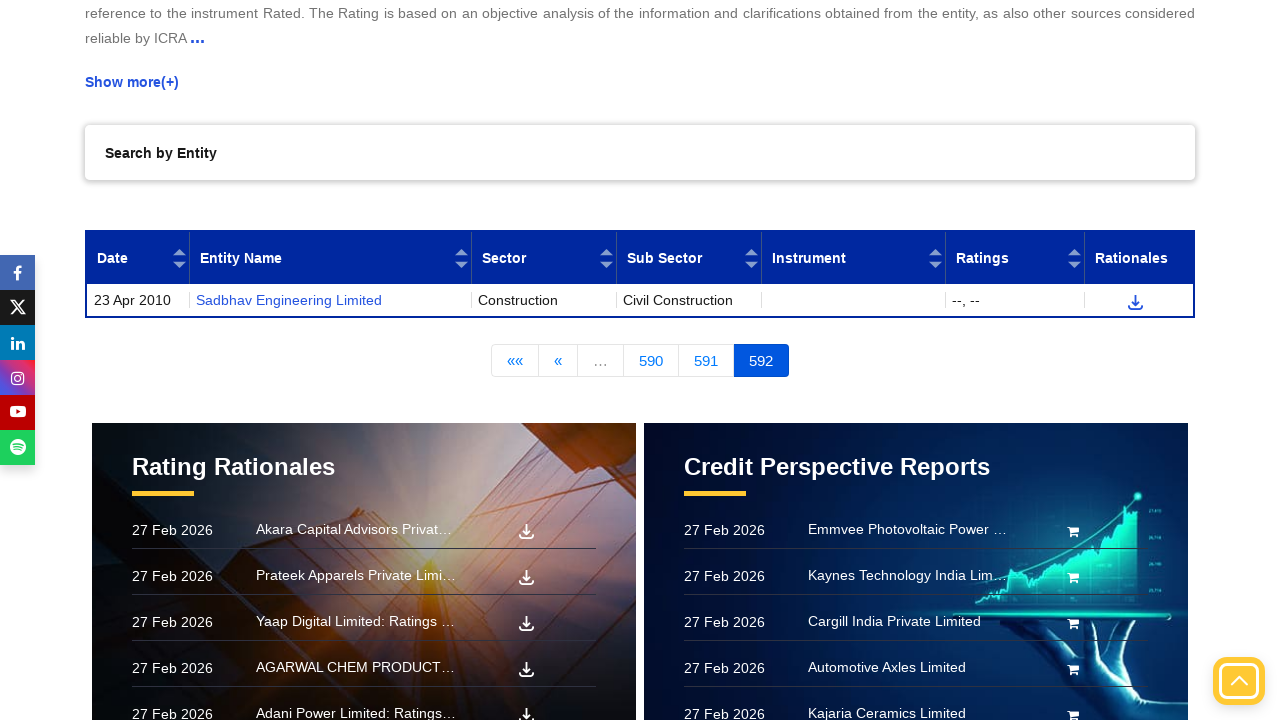

Scrolled to pagination area for page 3
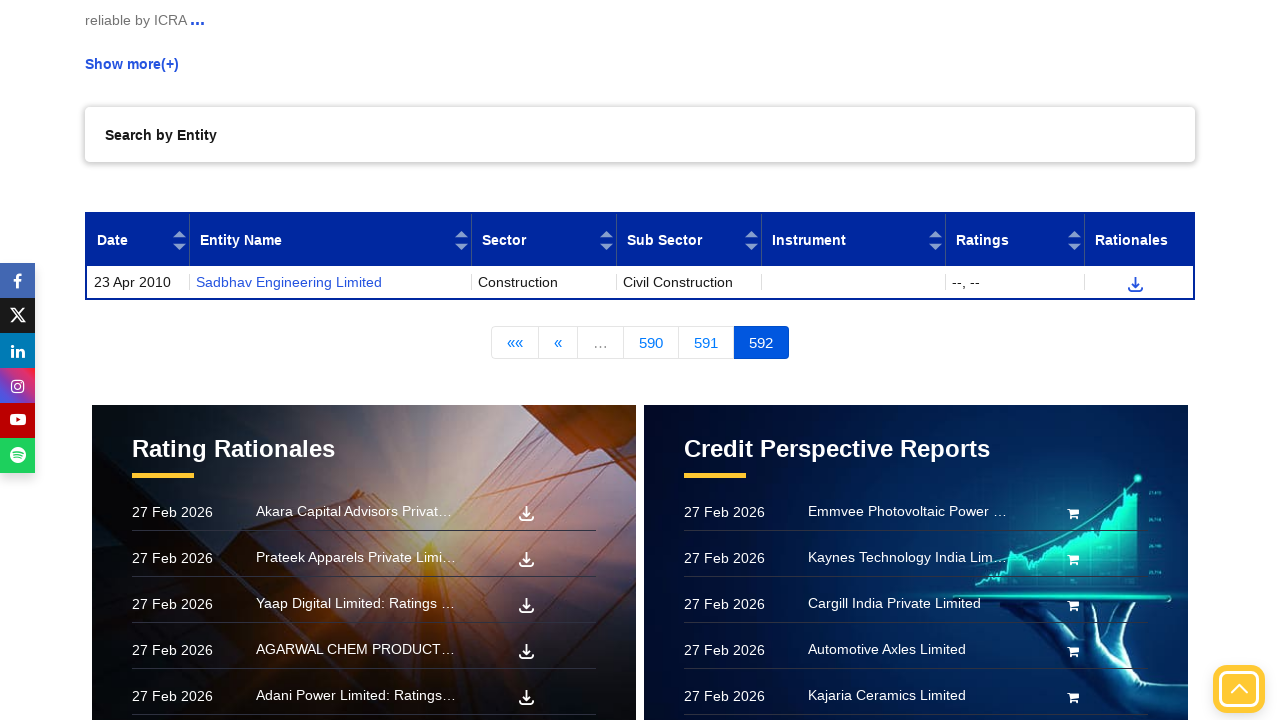

Waited for scroll animation to complete
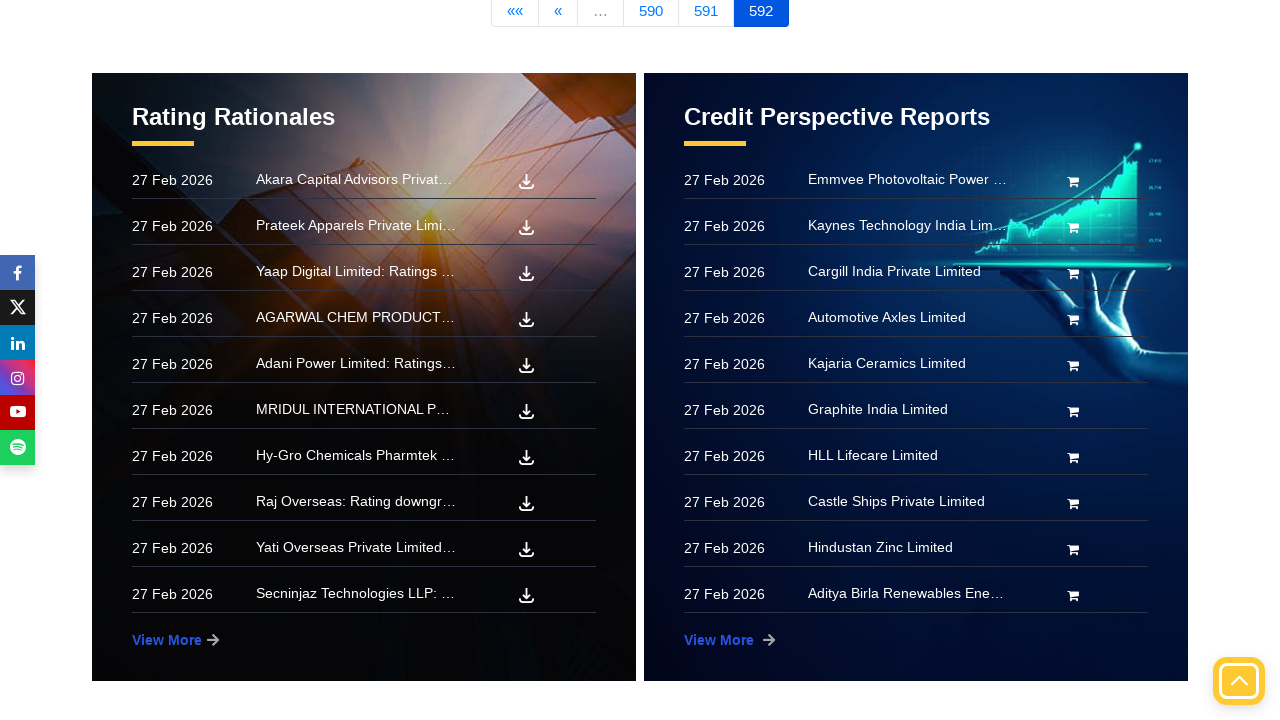

Clicked next button to navigate to page 4 at (761, 17) on xpath=//*[@id="contentPager"]/div/ul/li[6]/a
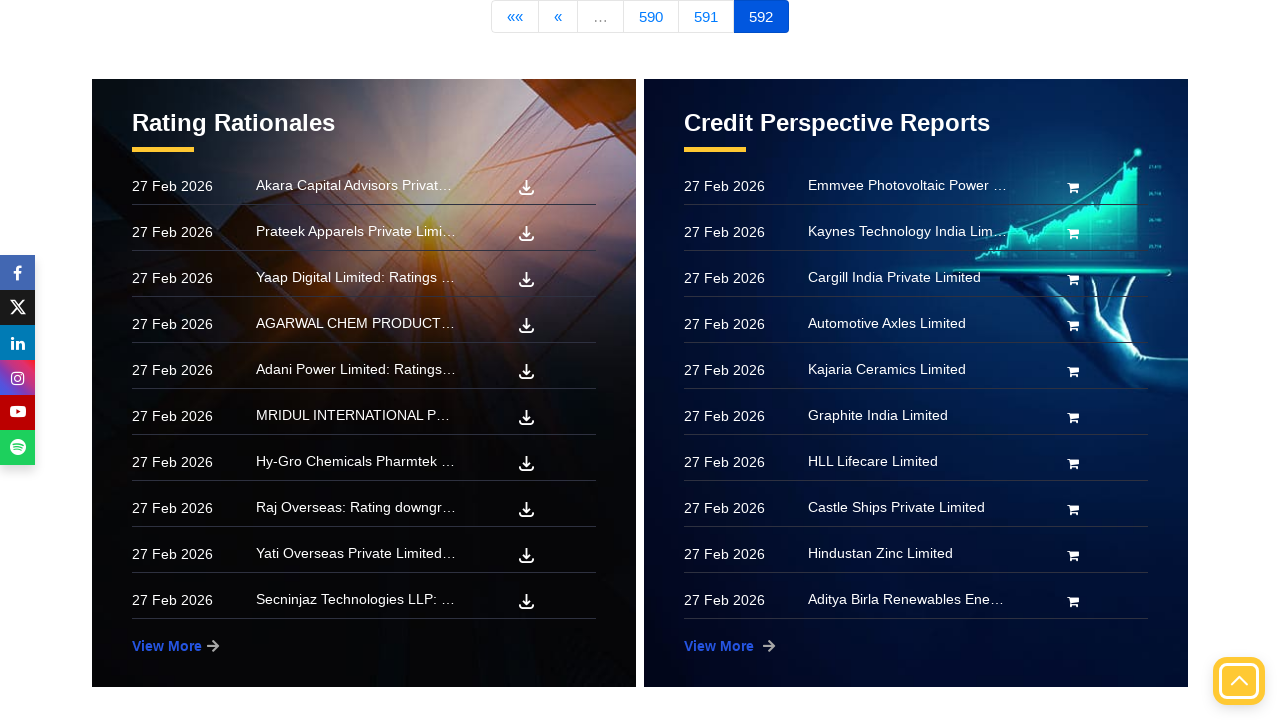

Waited for table to update with data from page 4
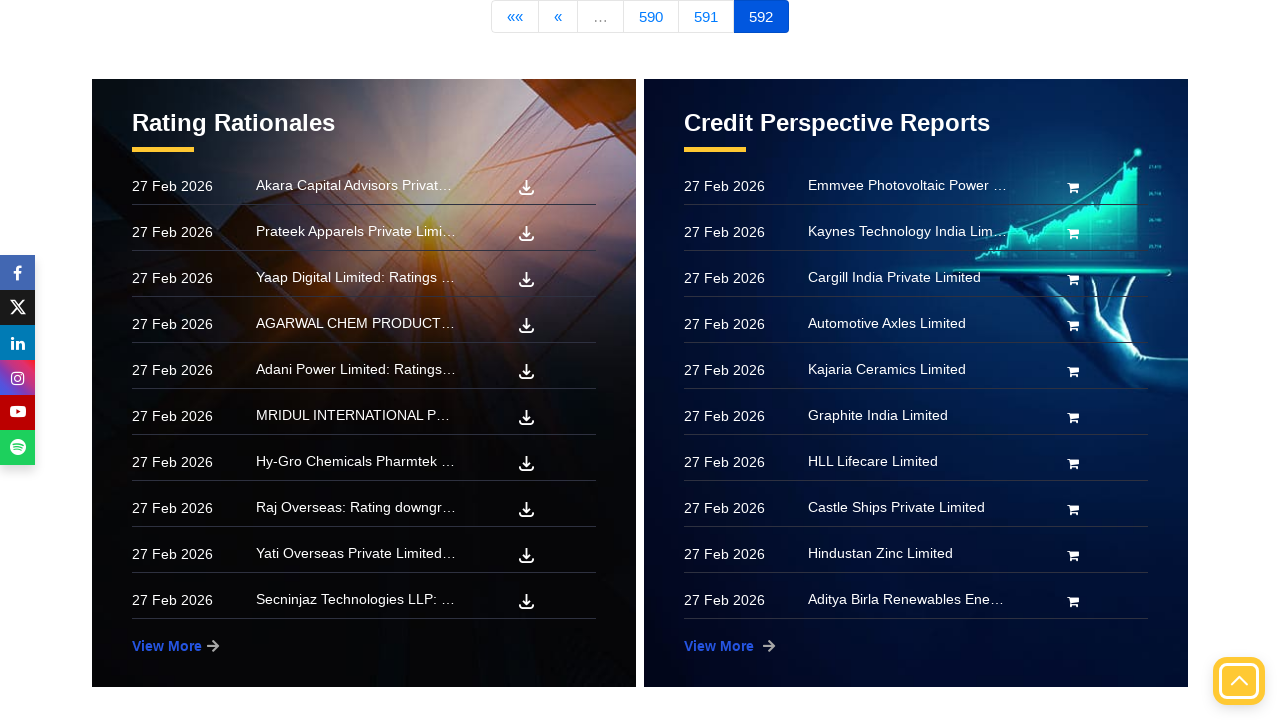

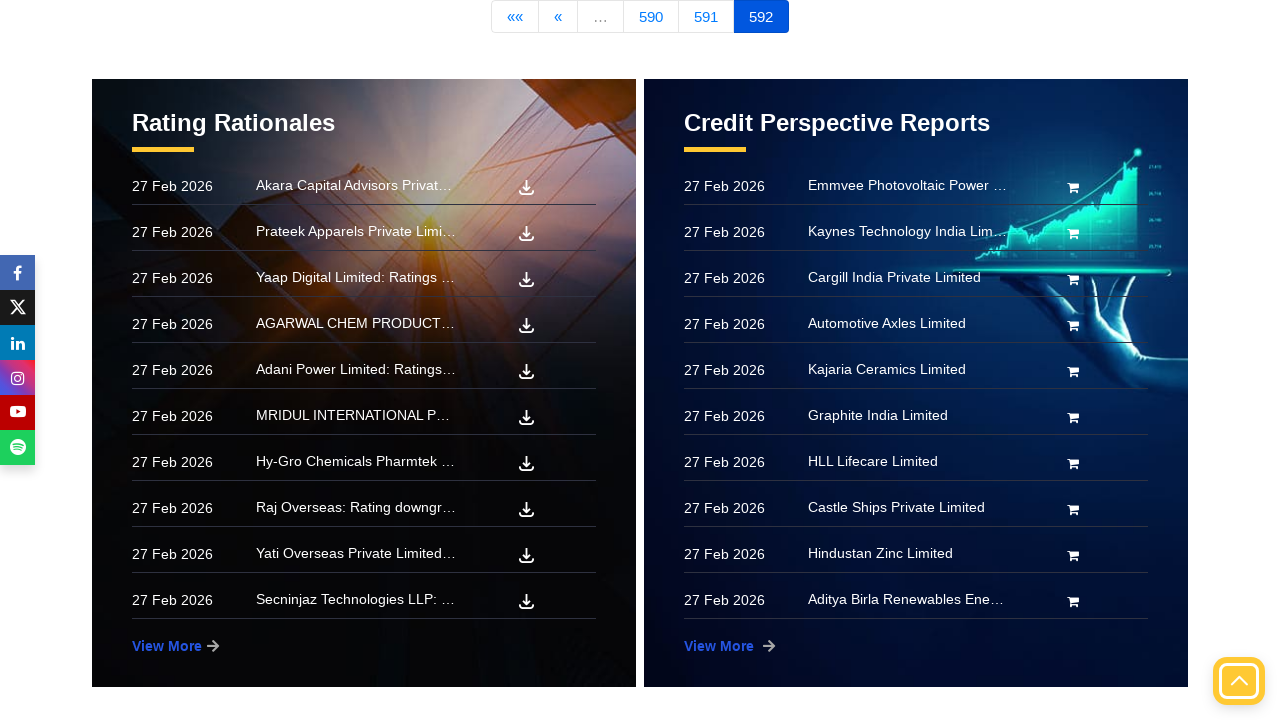